Tests an e-commerce checkout flow by searching for products, adding a specific item to cart, applying a promo code, and completing the order

Starting URL: https://rahulshettyacademy.com/seleniumPractise/#/

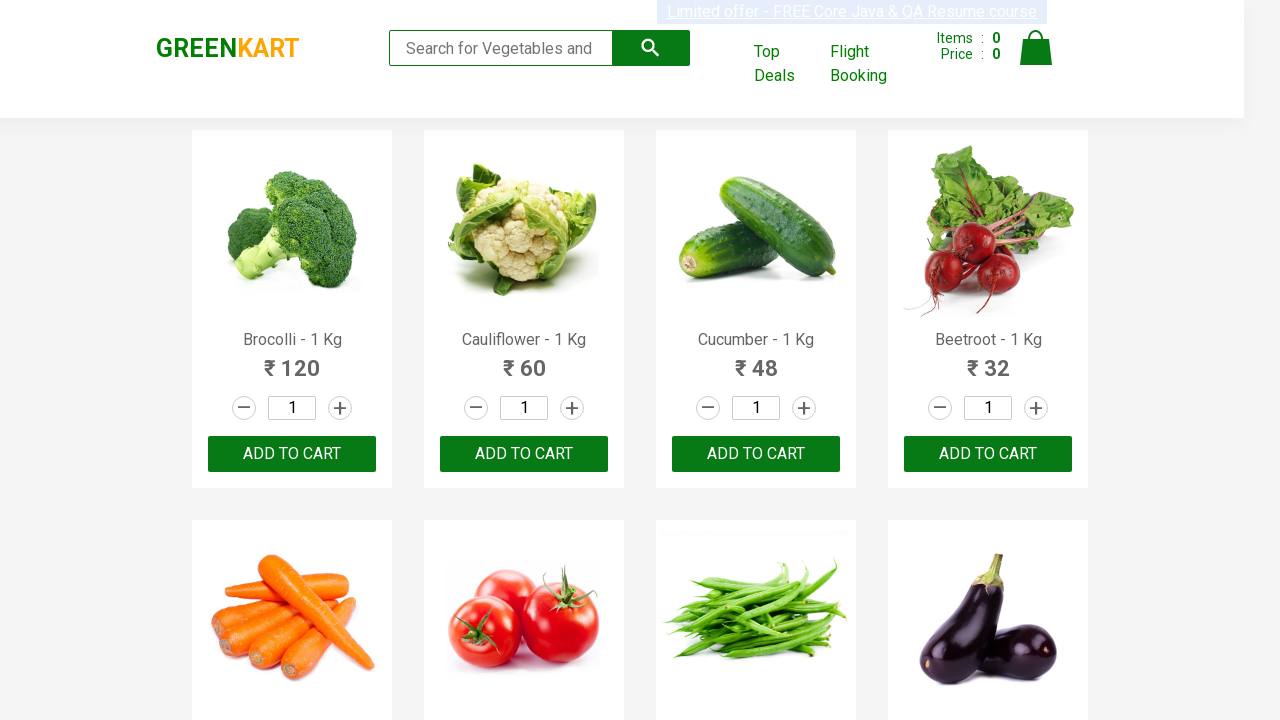

Filled search field with 'cu' to filter products on .search-keyword
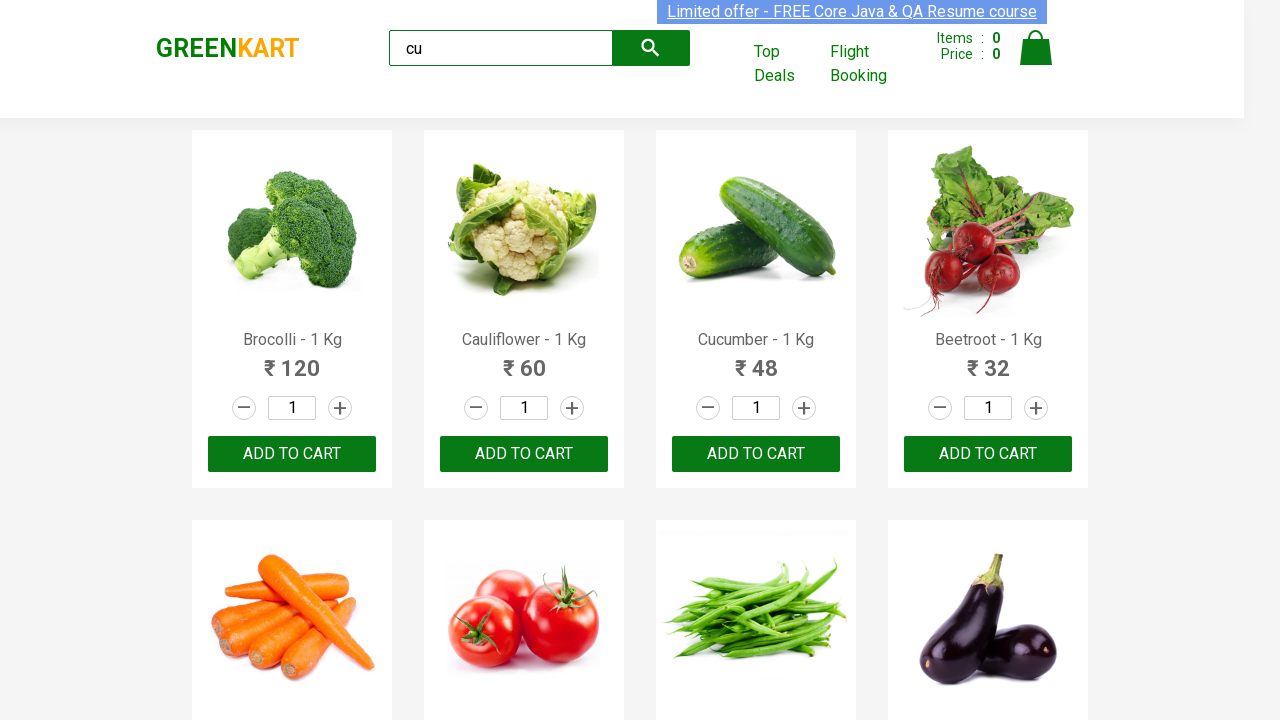

Waited 2 seconds for product filtering to complete
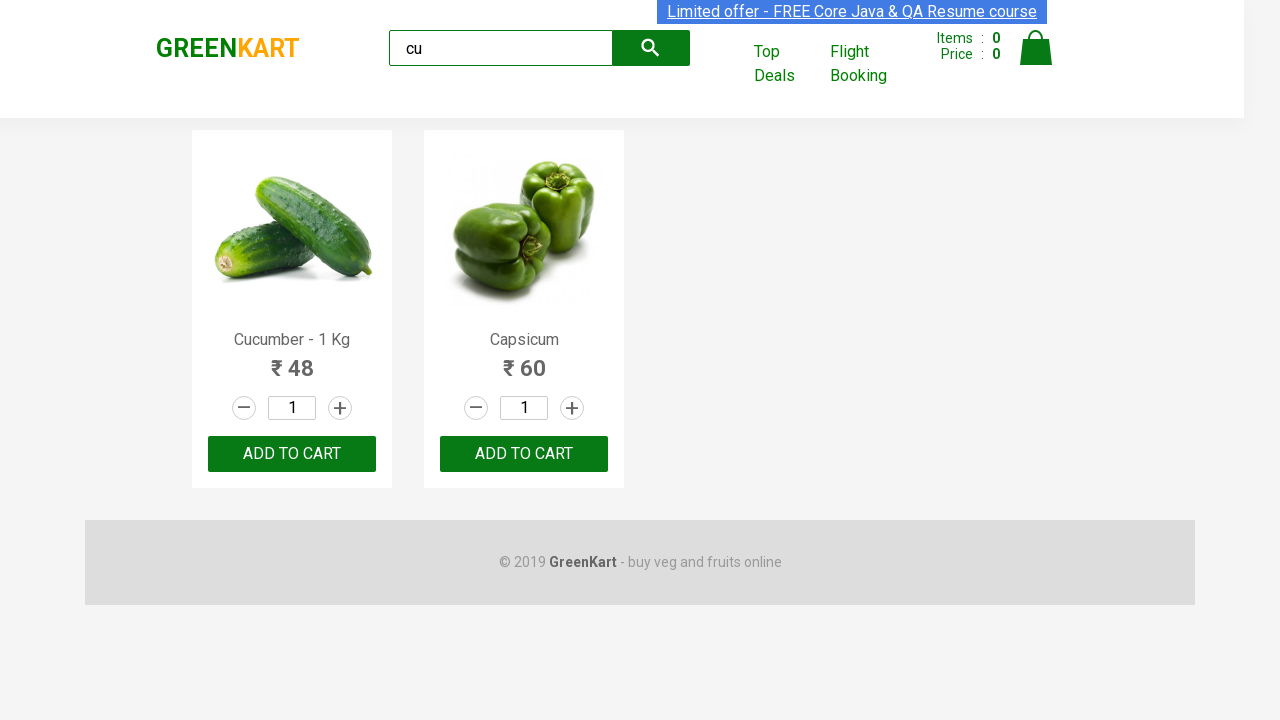

Found and clicked 'Add to Cart' button for Cucumber product at (292, 454) on .products .product >> nth=0 >> button
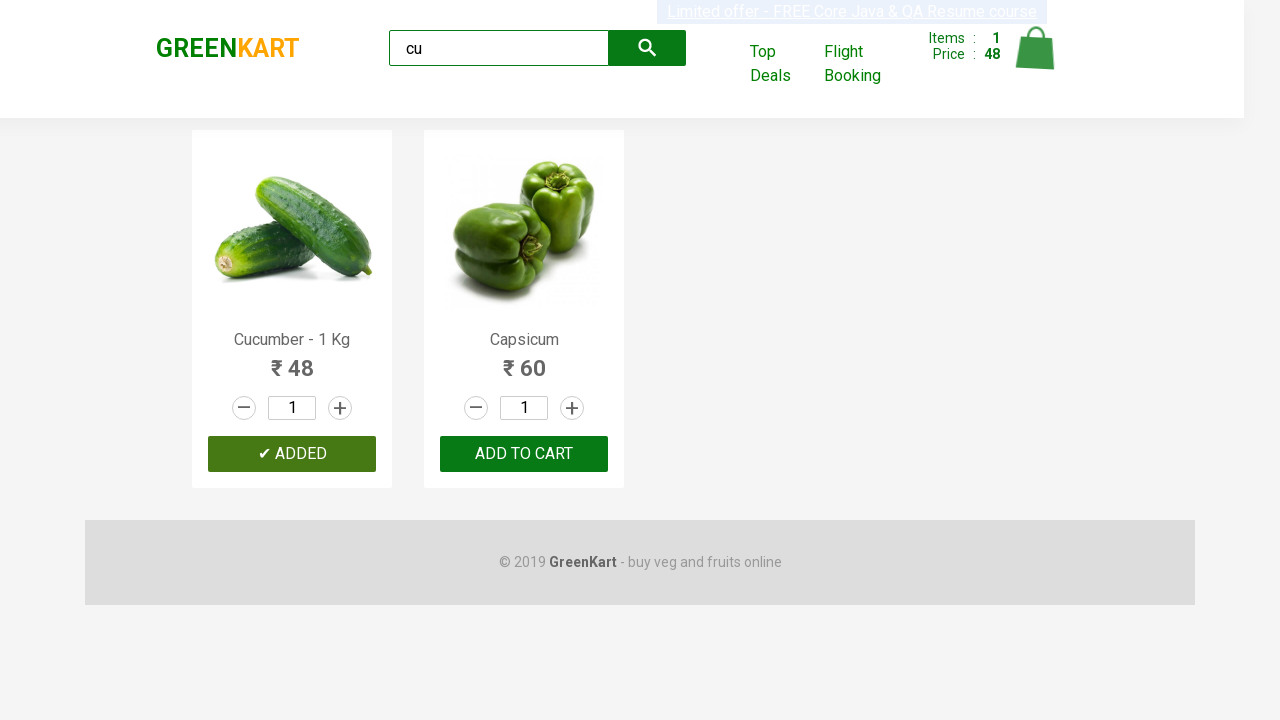

Clicked cart icon to view shopping cart at (1036, 48) on .cart-icon > img
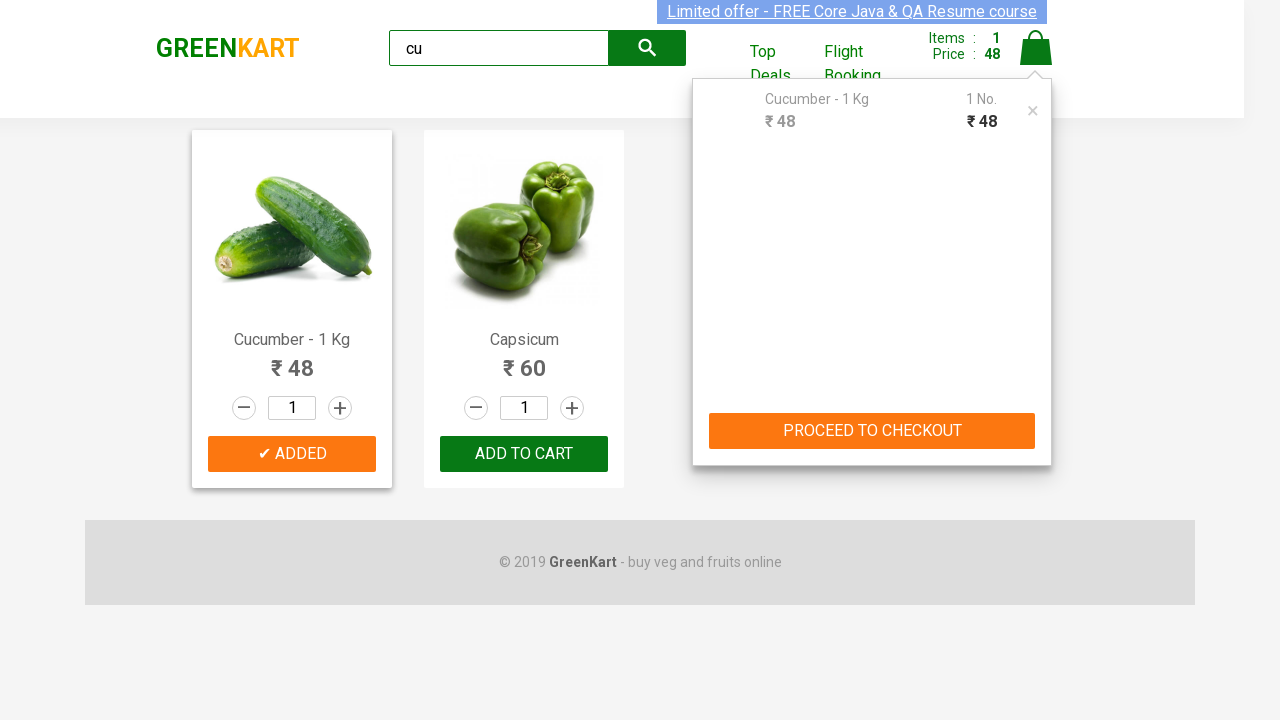

Clicked 'PROCEED TO CHECKOUT' button at (872, 431) on text=PROCEED TO CHECKOUT
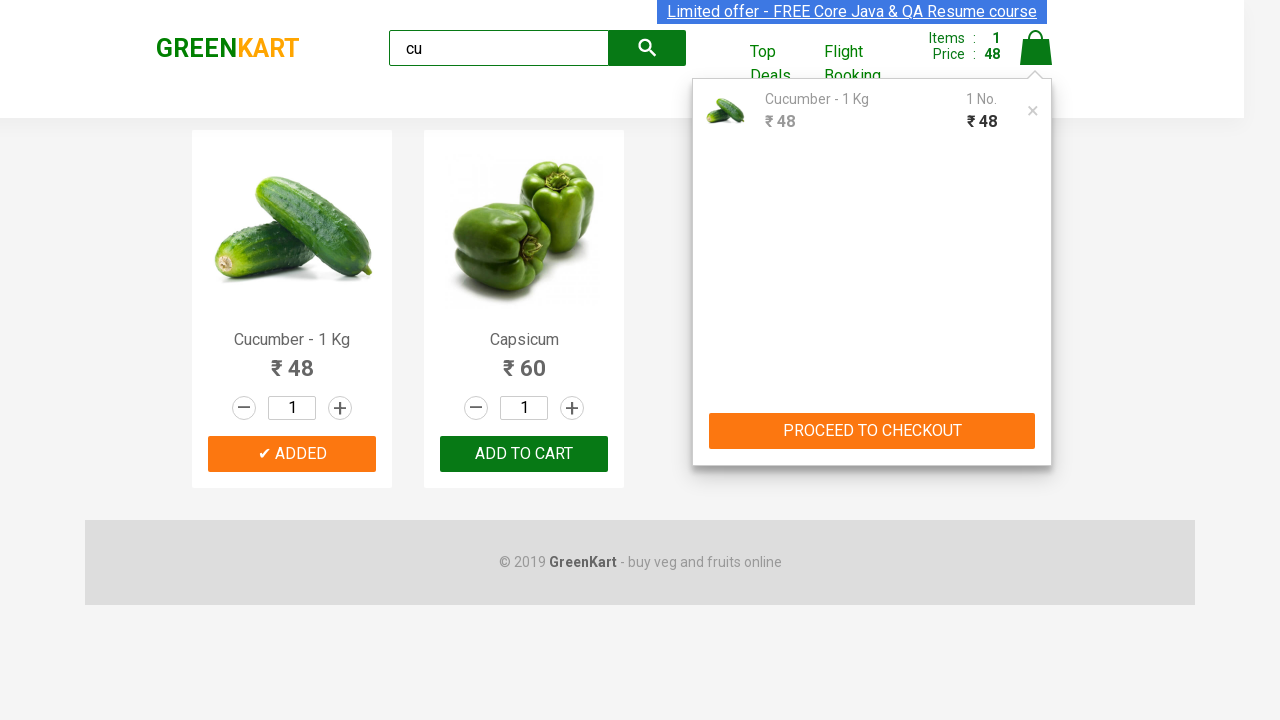

Entered promo code 'rahulshettyacademy' on .promoCode
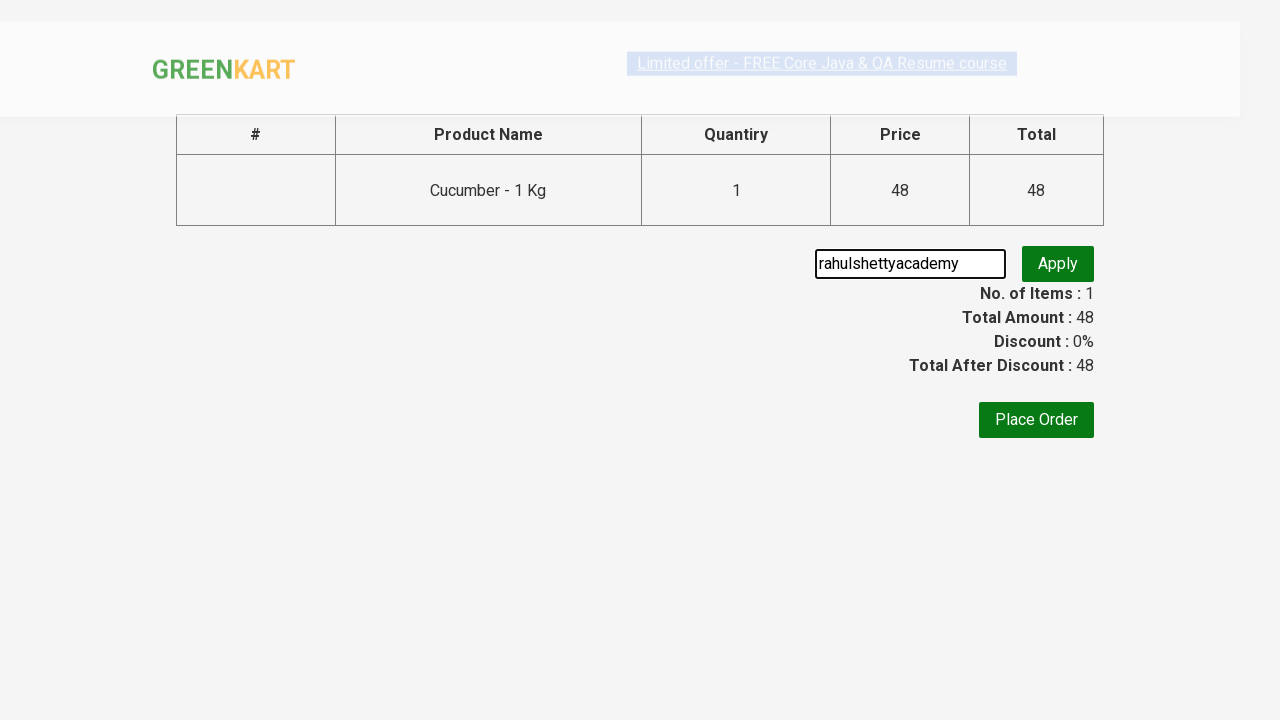

Clicked button to apply promo code at (1058, 279) on .promoBtn
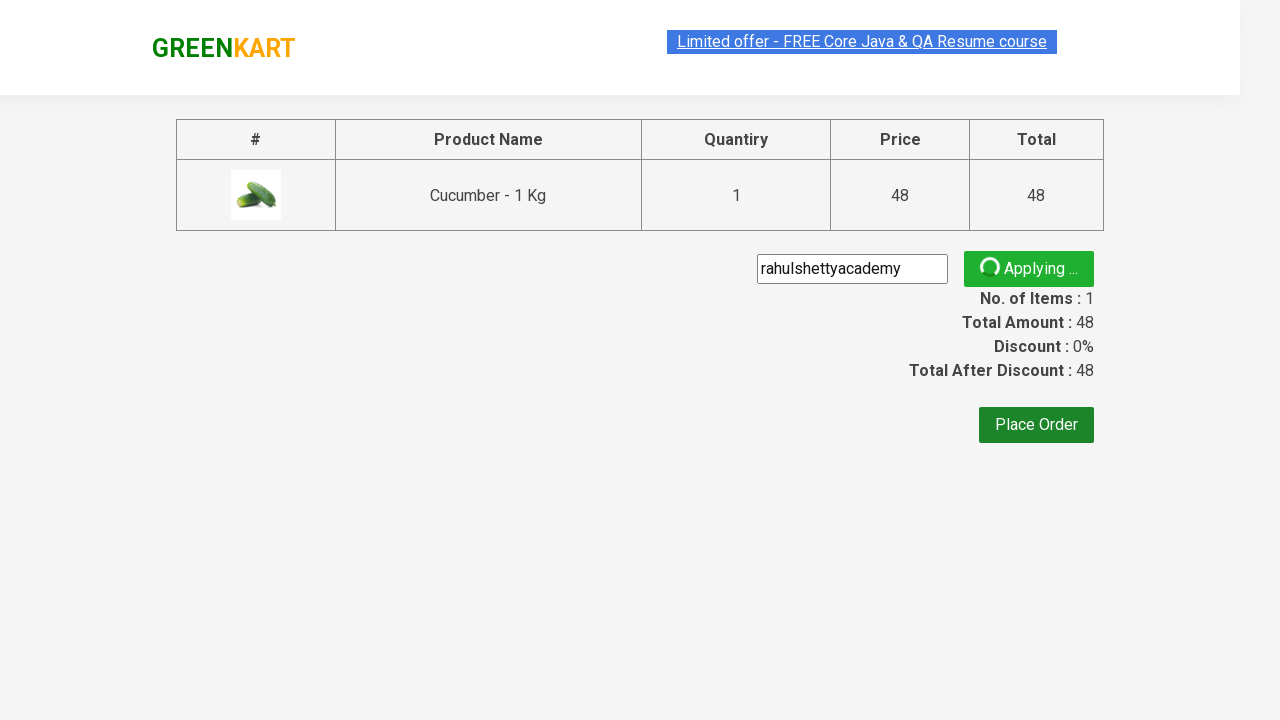

Clicked 'Place Order' button at (1036, 420) on text=Place Order
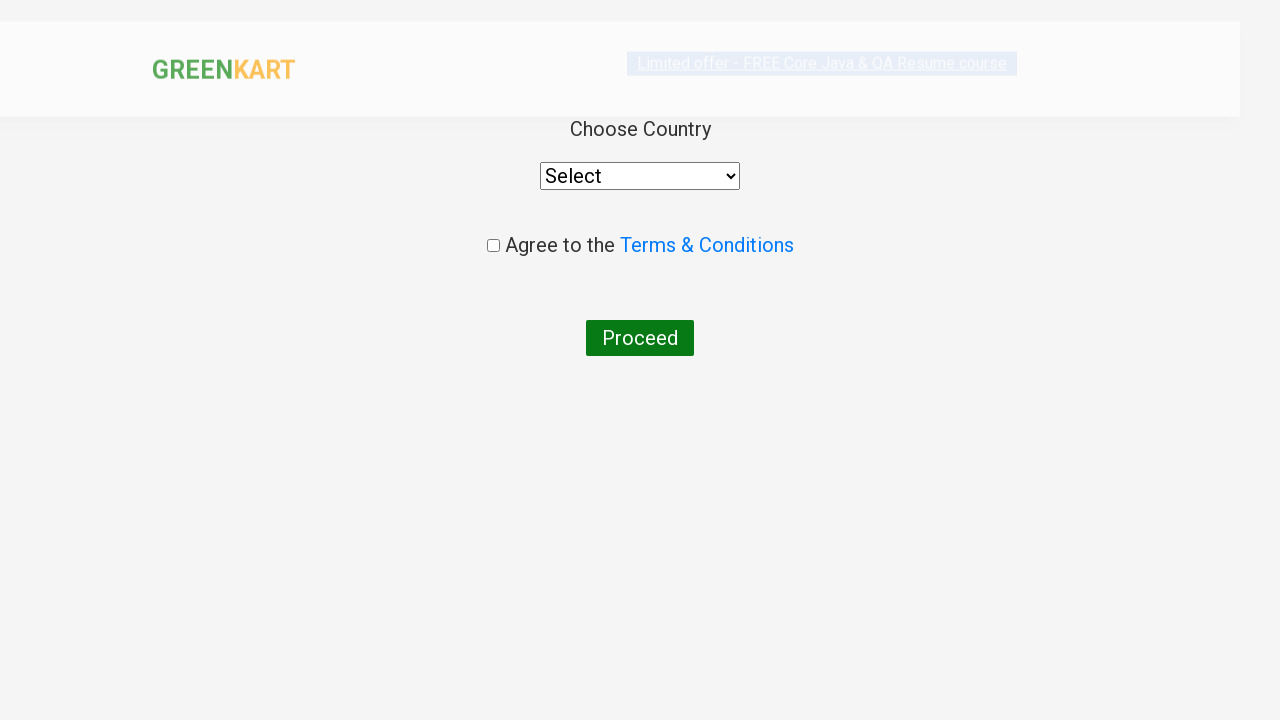

Checked the agreement checkbox at (493, 246) on .chkAgree
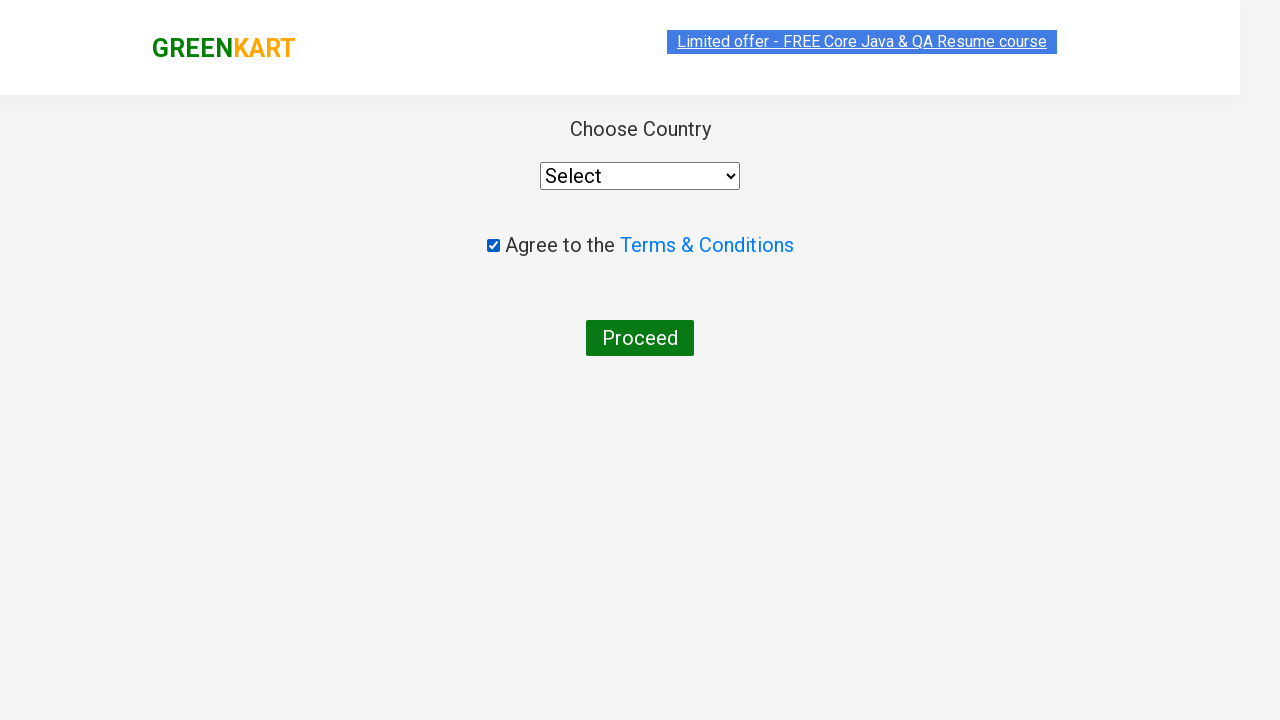

Clicked final button to complete the order at (640, 338) on button
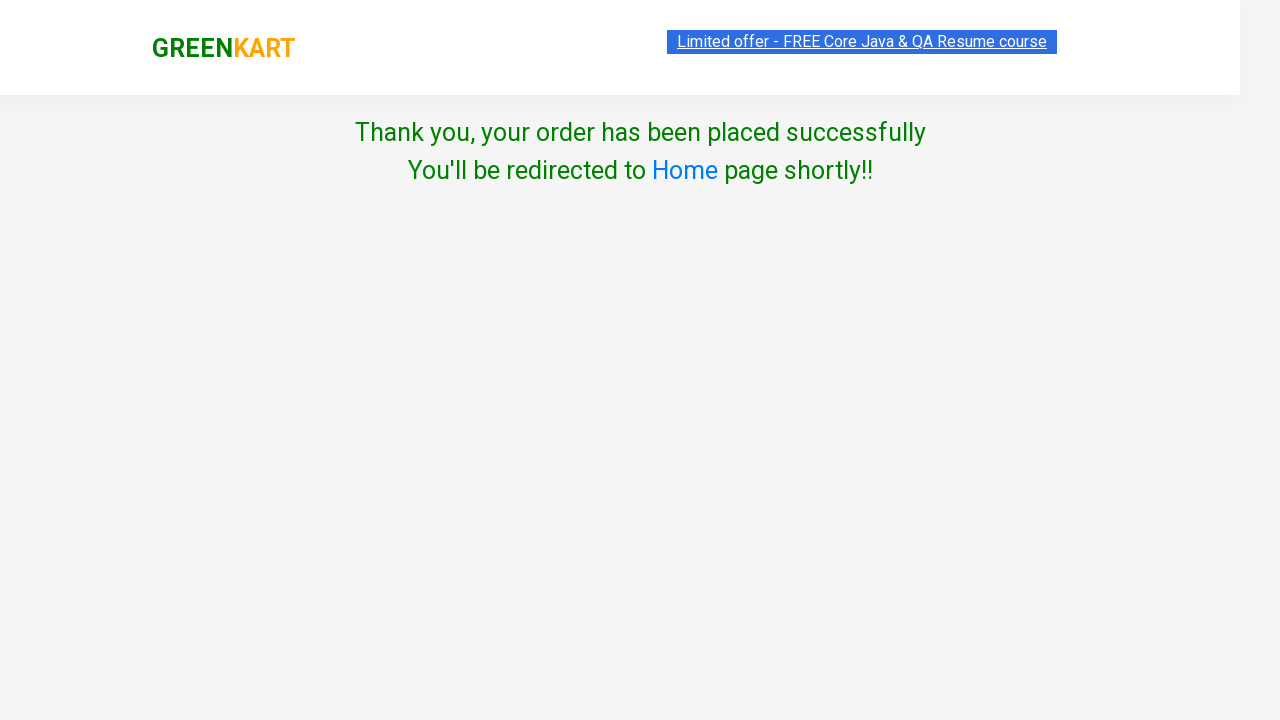

Order completed successfully - success message appeared
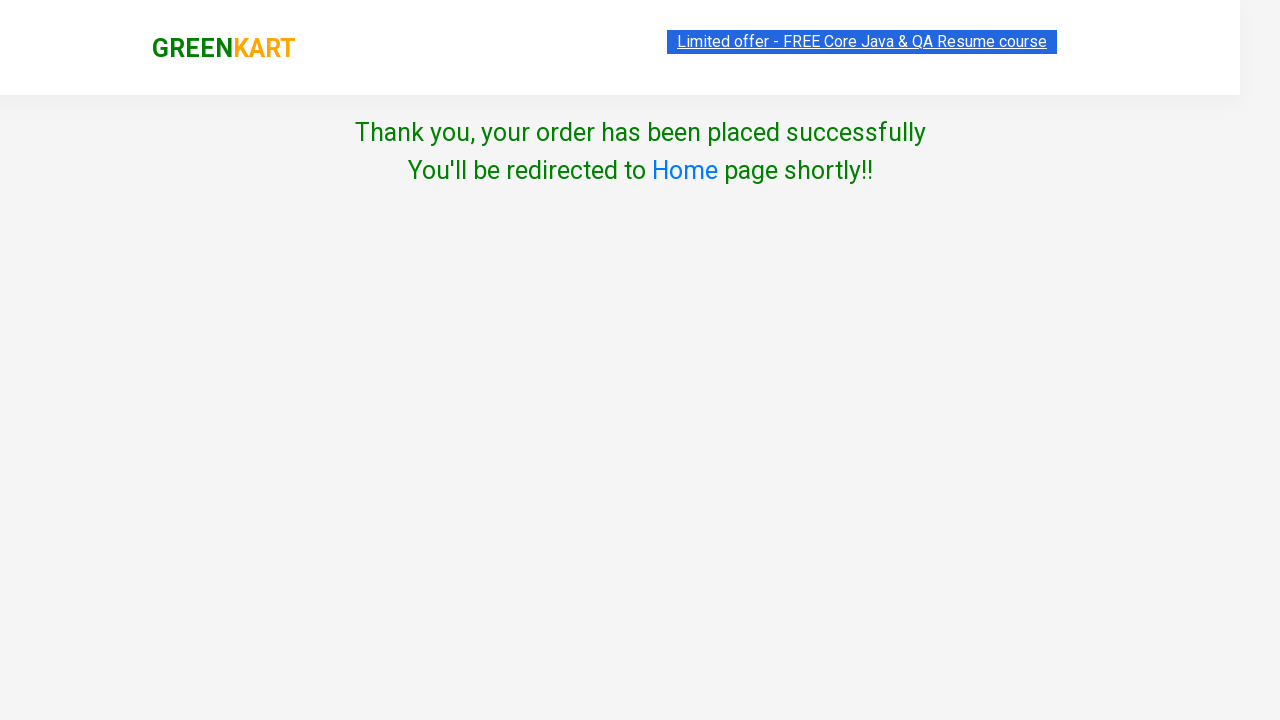

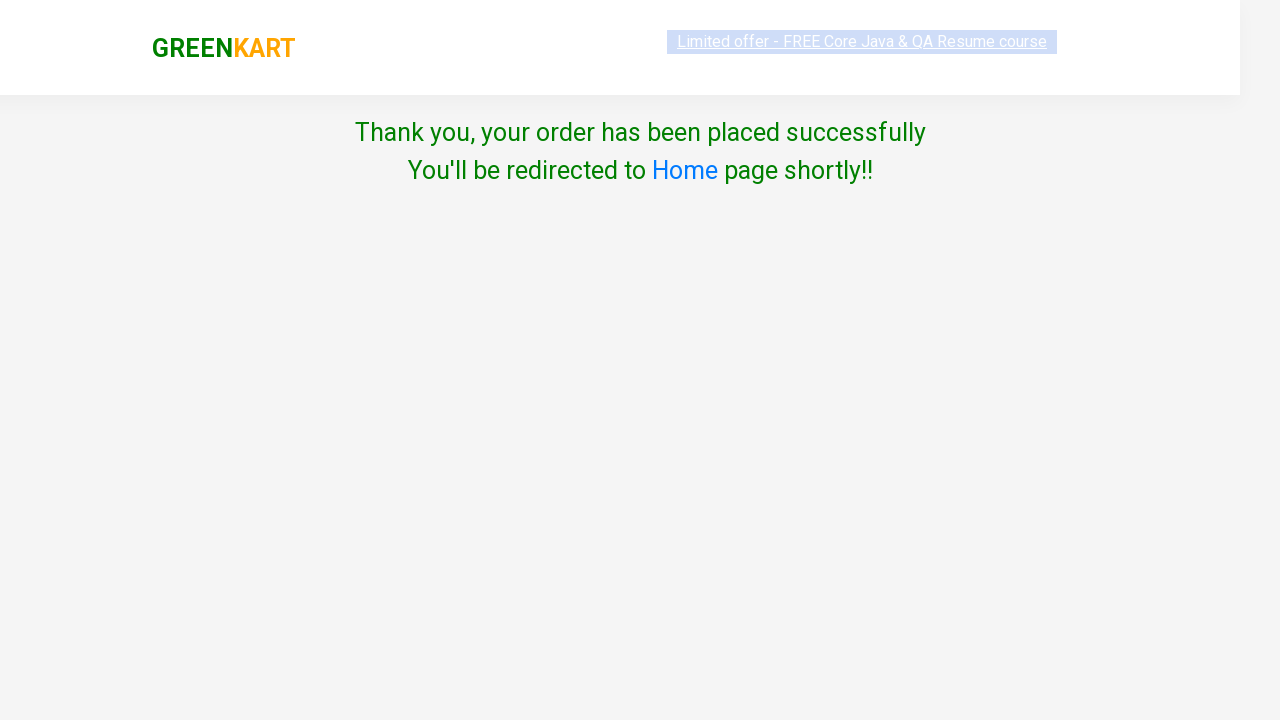